Tests horizontal slider by pressing arrow keys to move the slider to the right

Starting URL: https://the-internet.herokuapp.com/

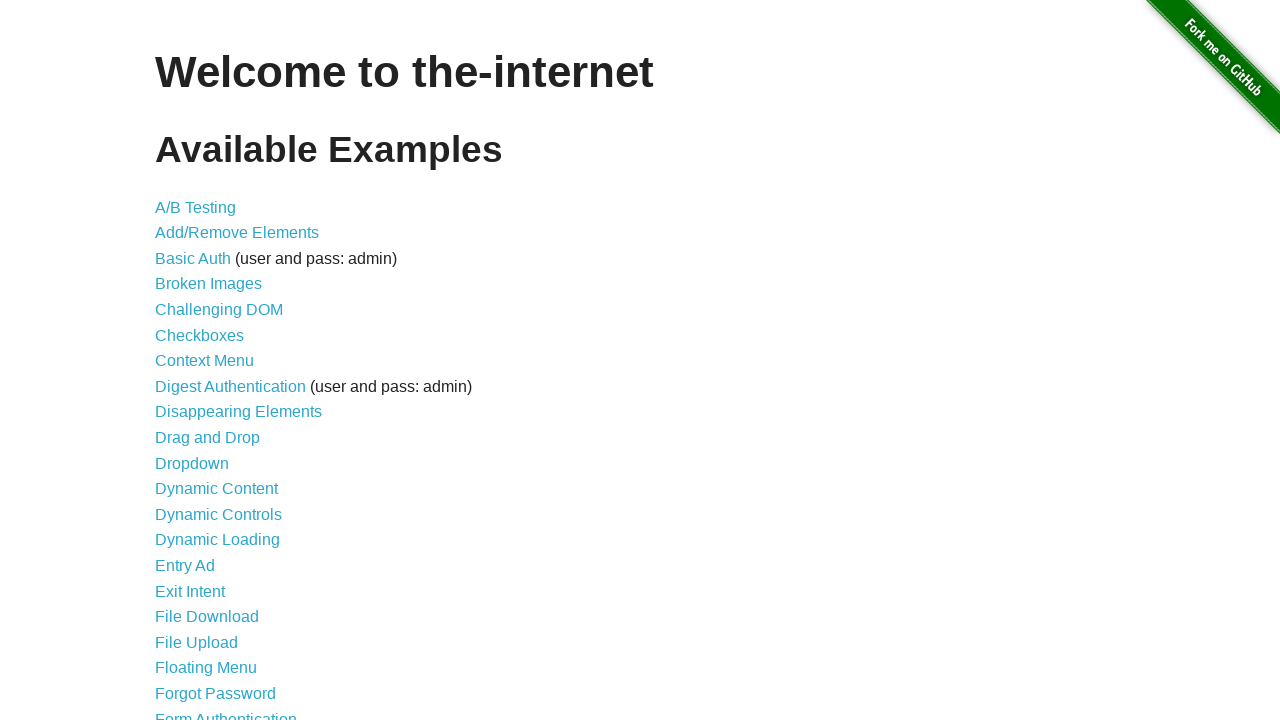

Clicked link to navigate to horizontal slider page at (214, 361) on xpath=//a[@href='/horizontal_slider']
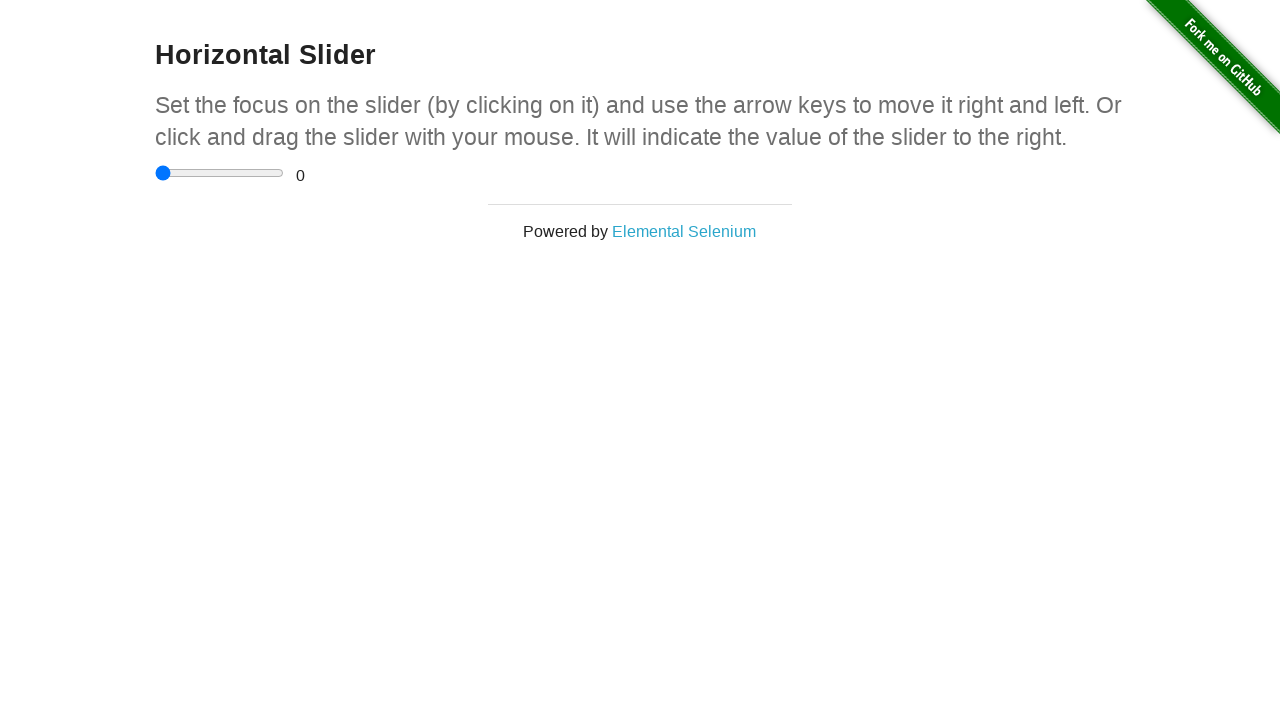

Located horizontal slider element
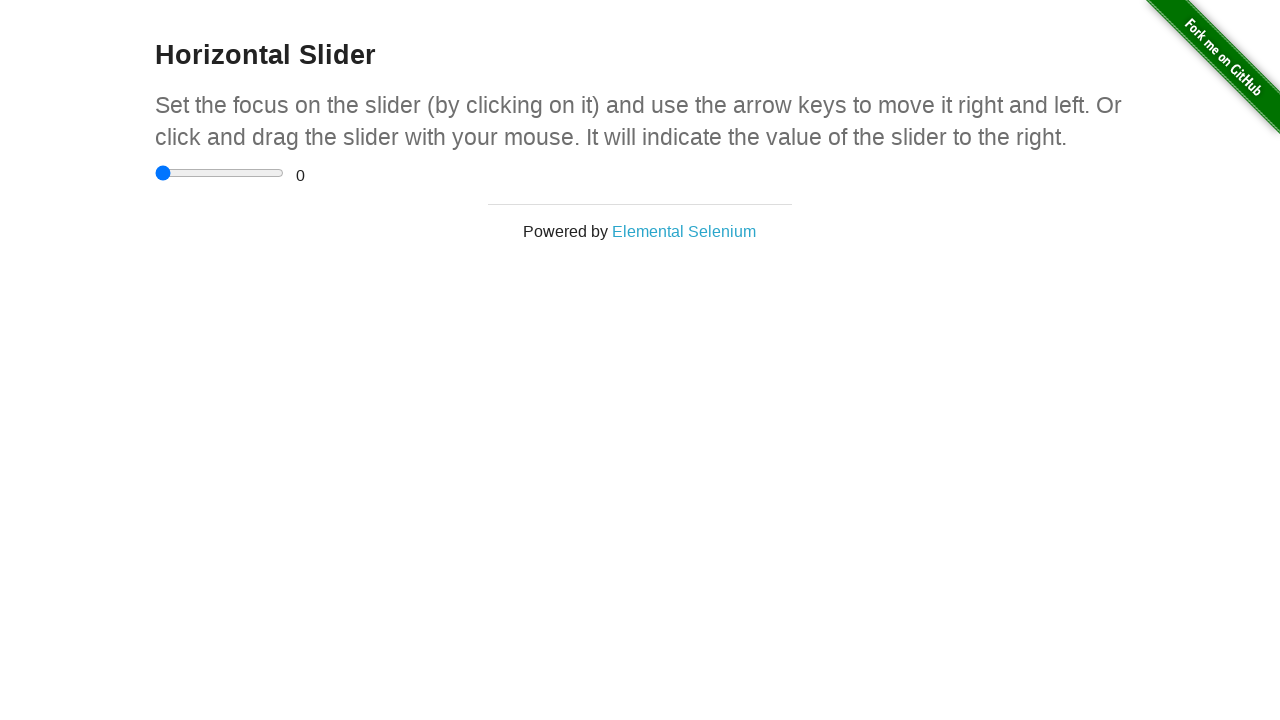

Pressed ArrowRight key to move slider right (iteration 1/9) on xpath=//input[@type='range']
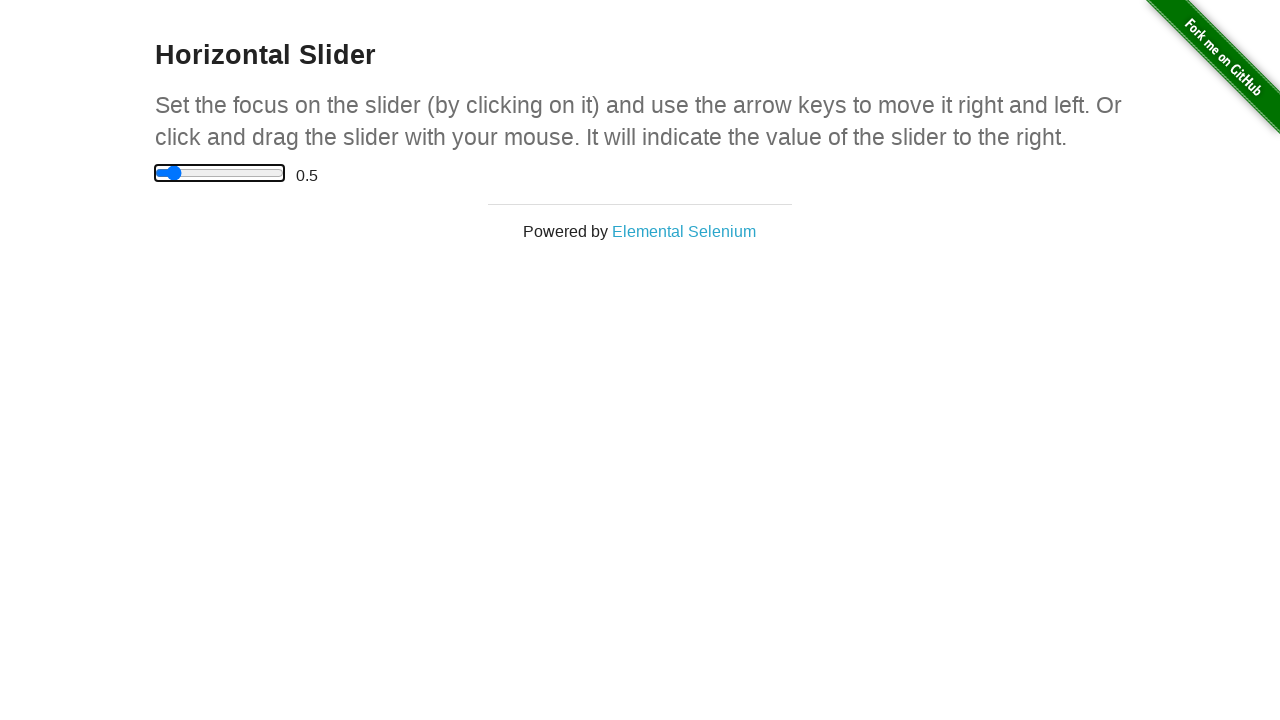

Pressed ArrowRight key to move slider right (iteration 2/9) on xpath=//input[@type='range']
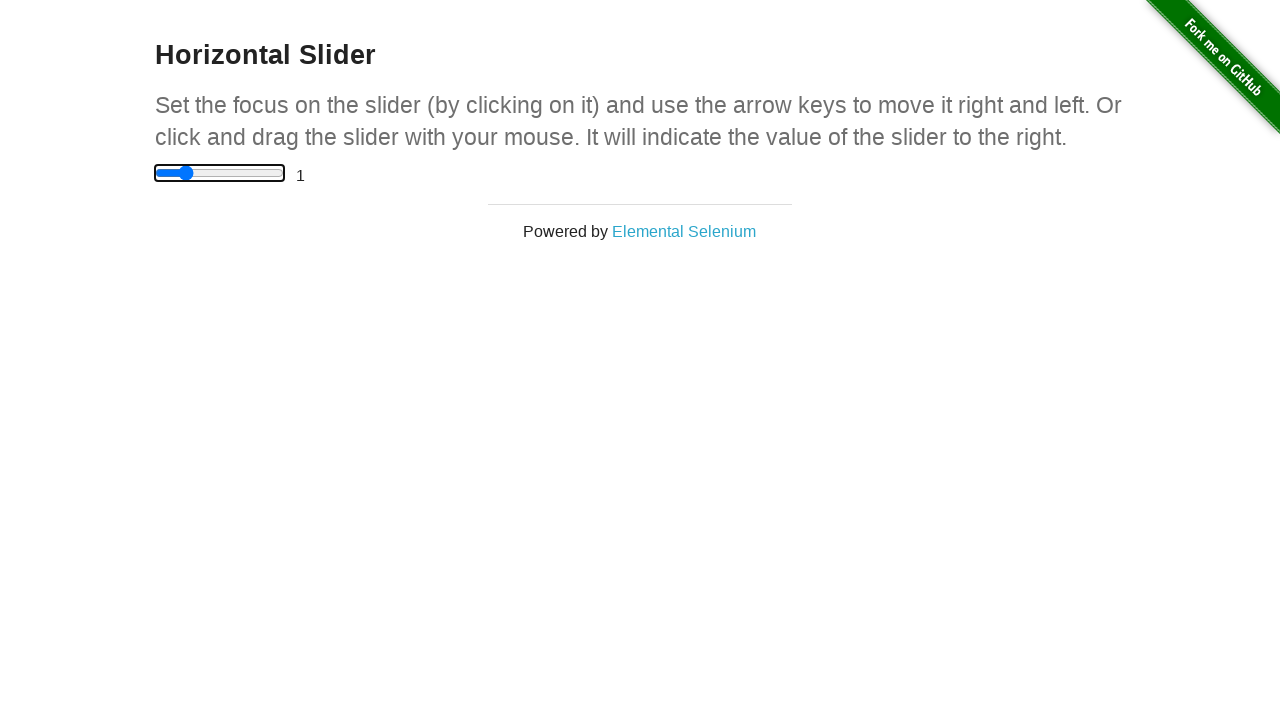

Pressed ArrowRight key to move slider right (iteration 3/9) on xpath=//input[@type='range']
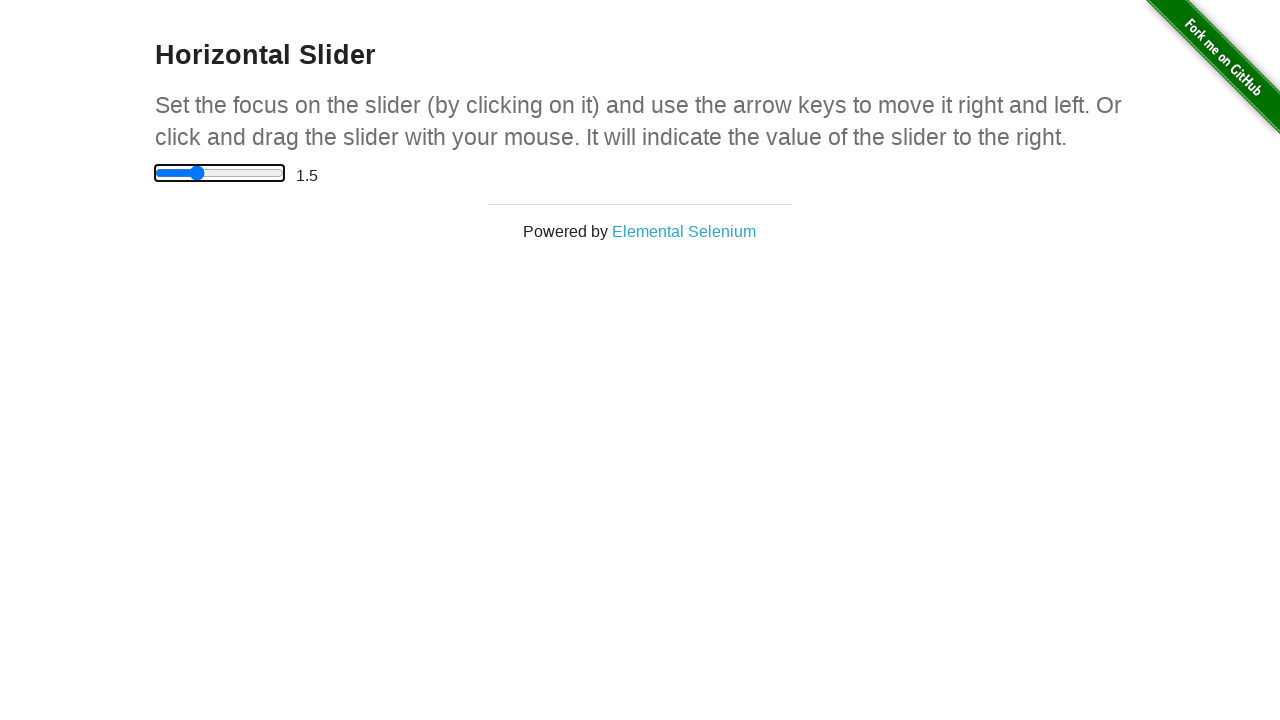

Pressed ArrowRight key to move slider right (iteration 4/9) on xpath=//input[@type='range']
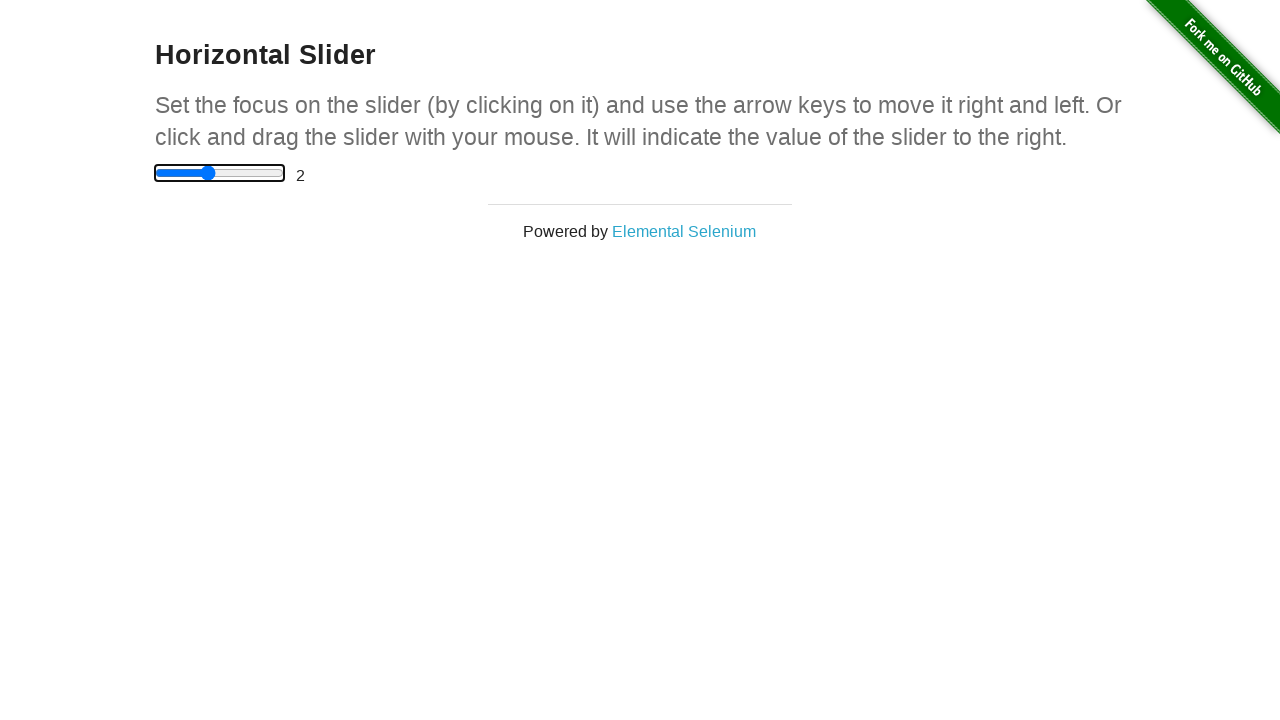

Pressed ArrowRight key to move slider right (iteration 5/9) on xpath=//input[@type='range']
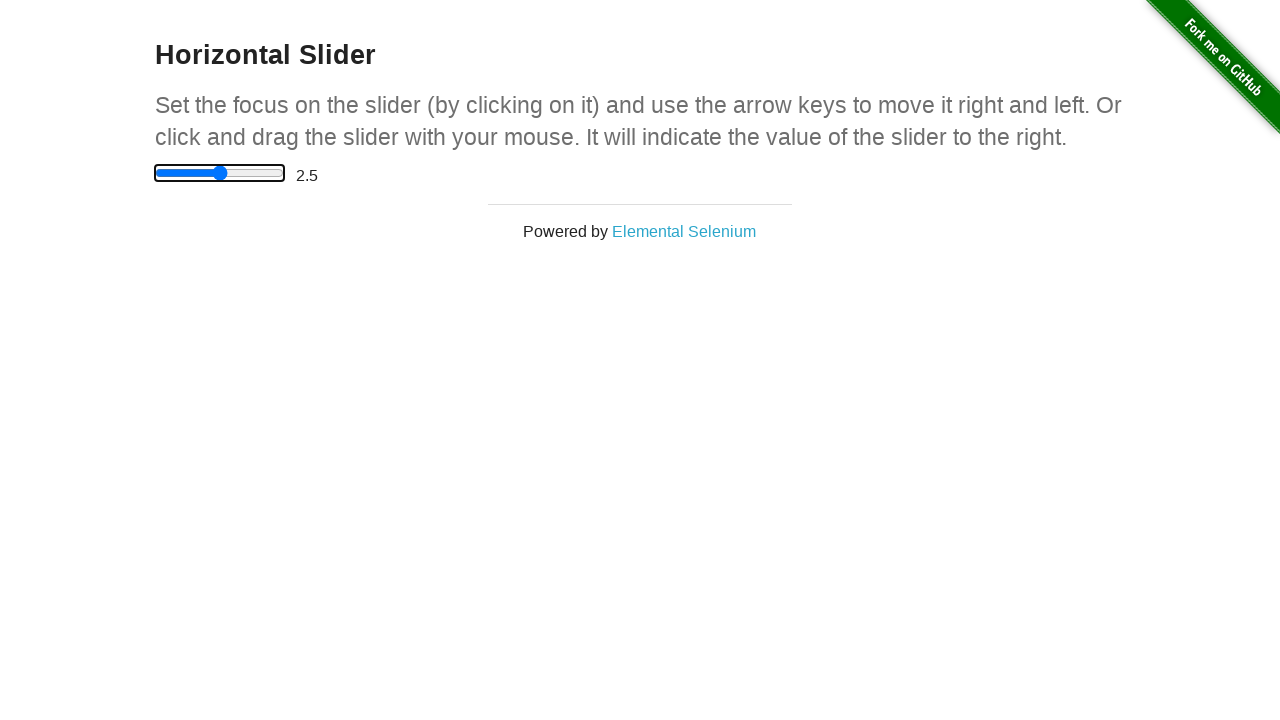

Pressed ArrowRight key to move slider right (iteration 6/9) on xpath=//input[@type='range']
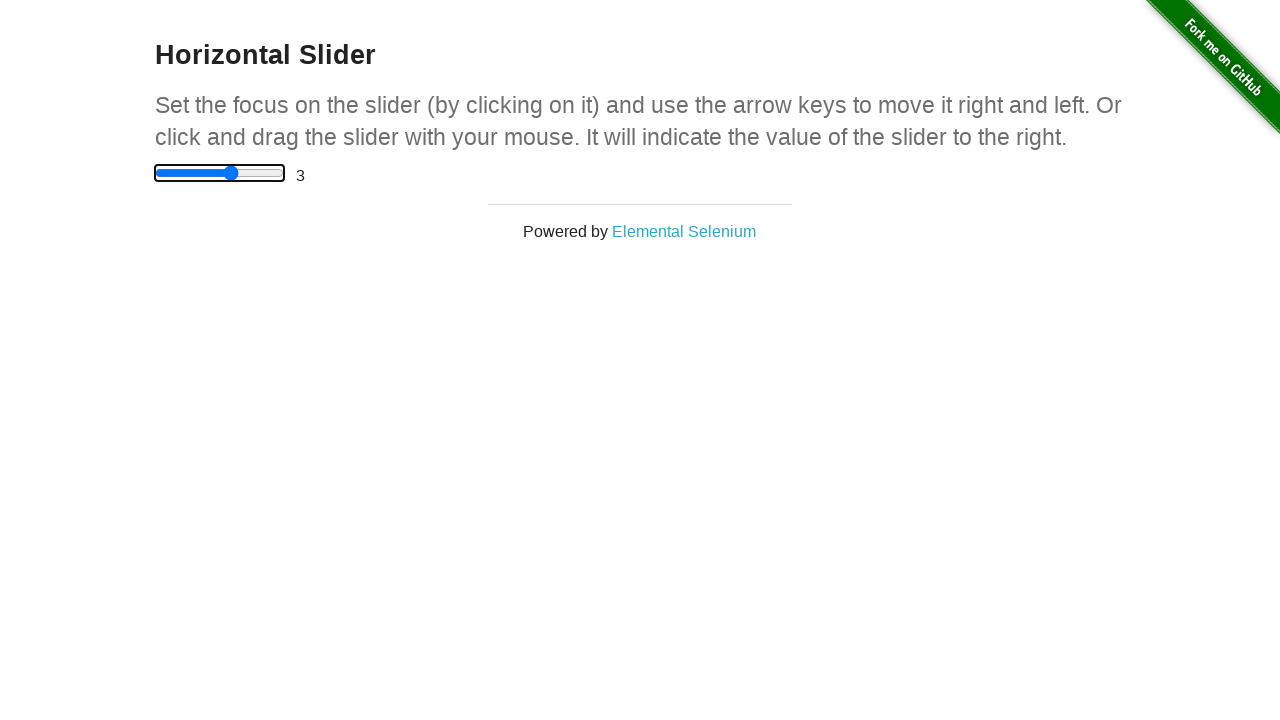

Pressed ArrowRight key to move slider right (iteration 7/9) on xpath=//input[@type='range']
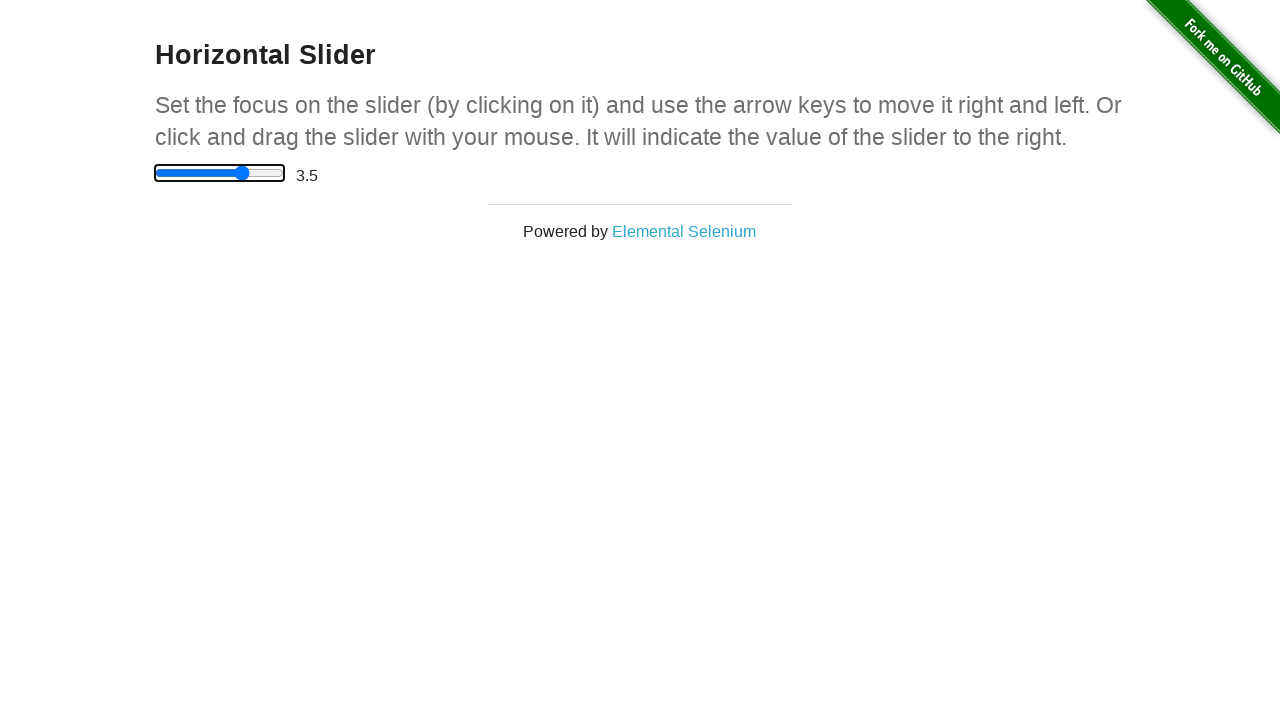

Pressed ArrowRight key to move slider right (iteration 8/9) on xpath=//input[@type='range']
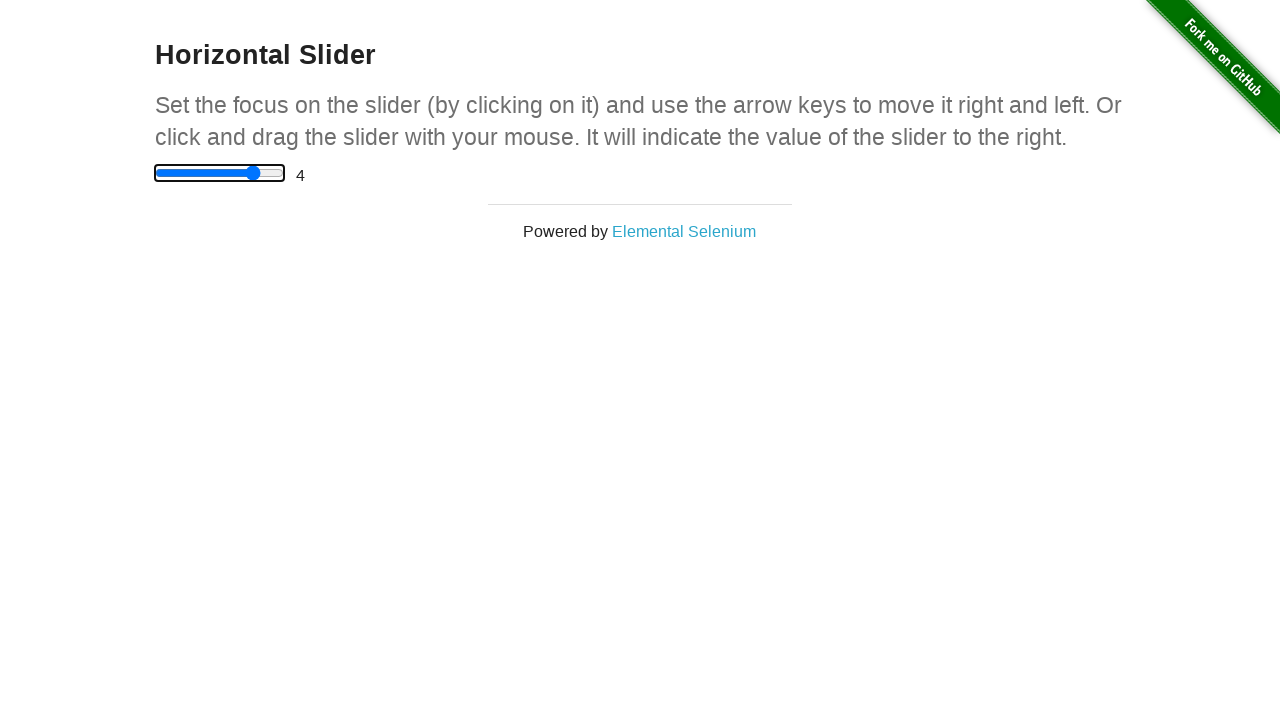

Pressed ArrowRight key to move slider right (iteration 9/9) on xpath=//input[@type='range']
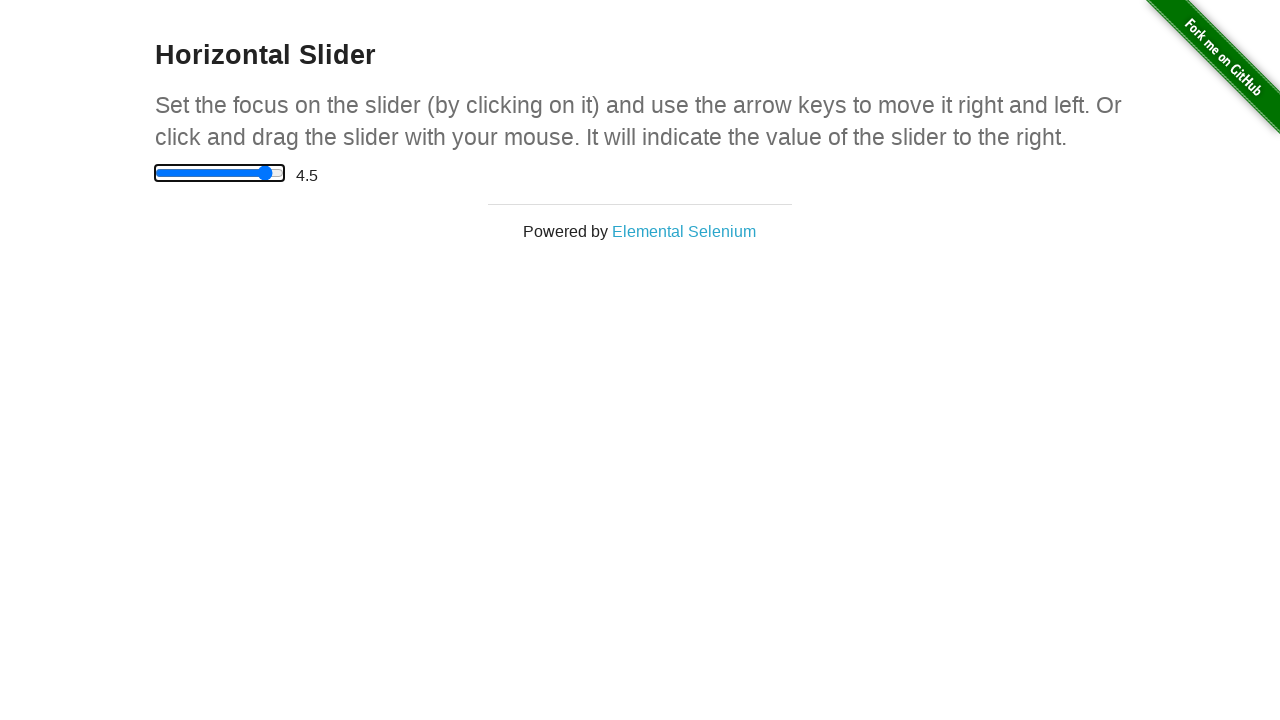

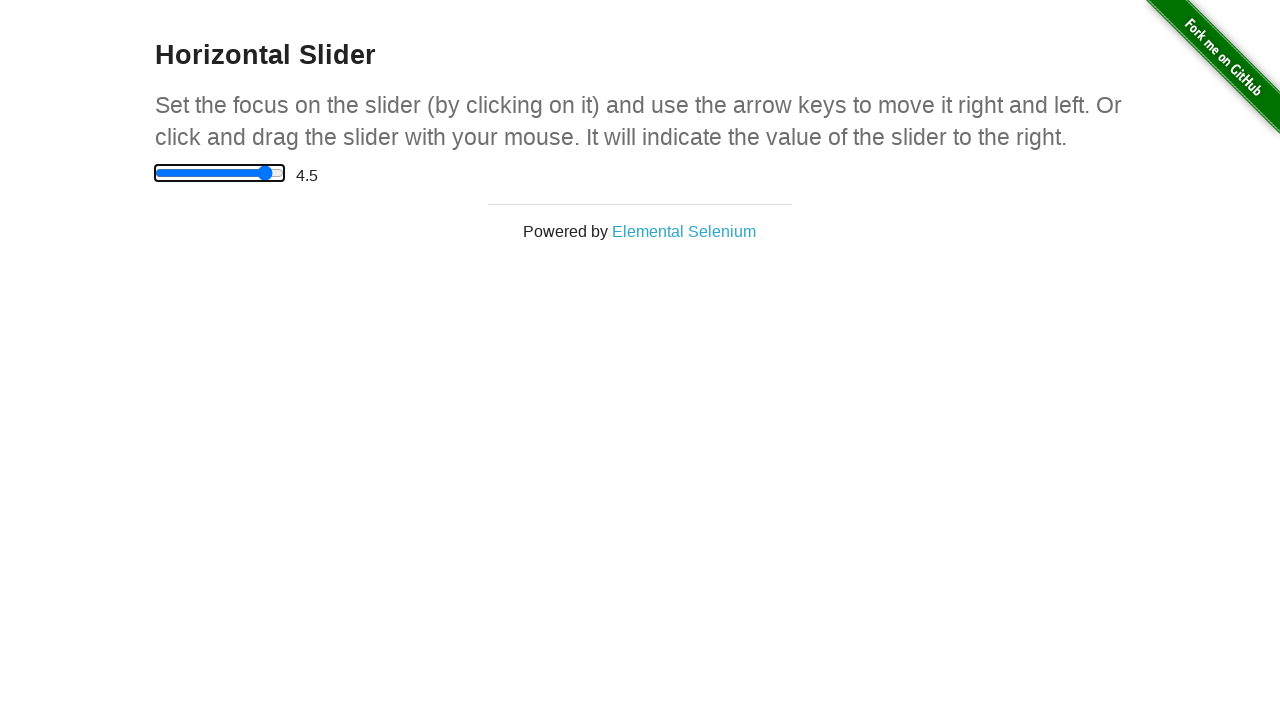